Tests a practice form by filling in personal information including first name, last name, email, gender selection, phone number, date of birth, and attempting to fill subjects and hobbies fields.

Starting URL: https://demoqa.com/automation-practice-form

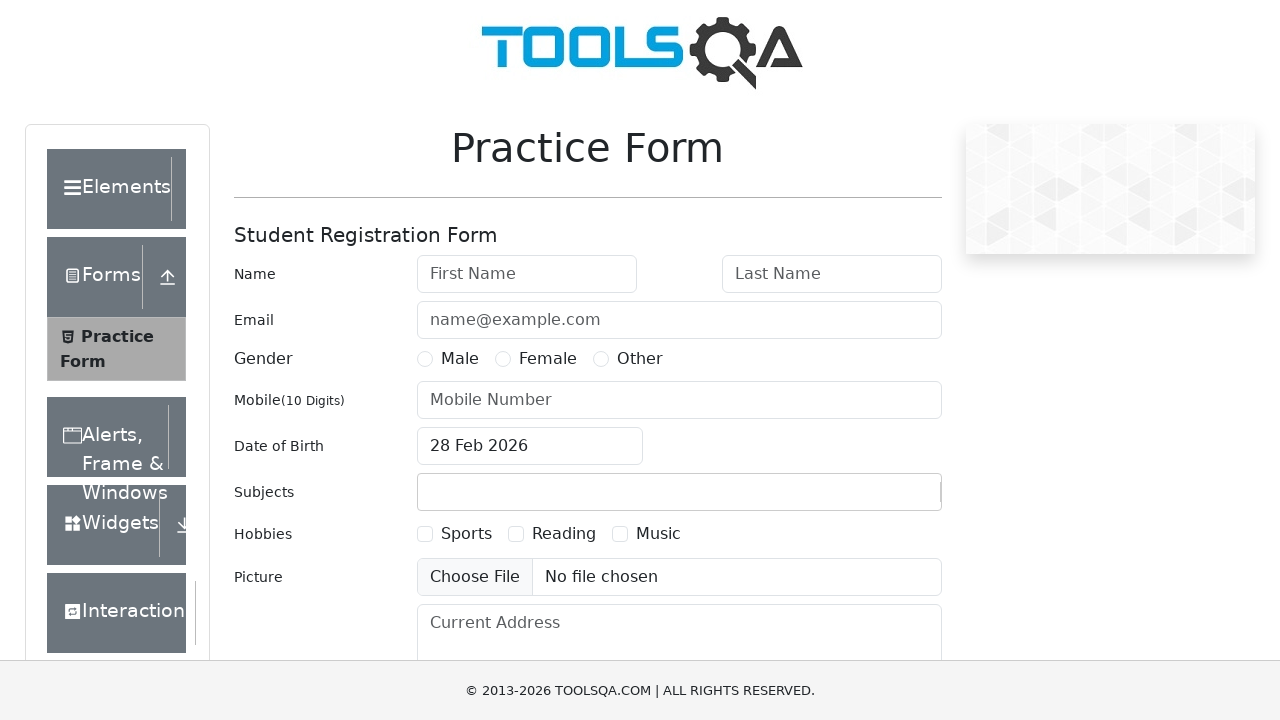

Filled first name field with 'sangeetha' on input#firstName
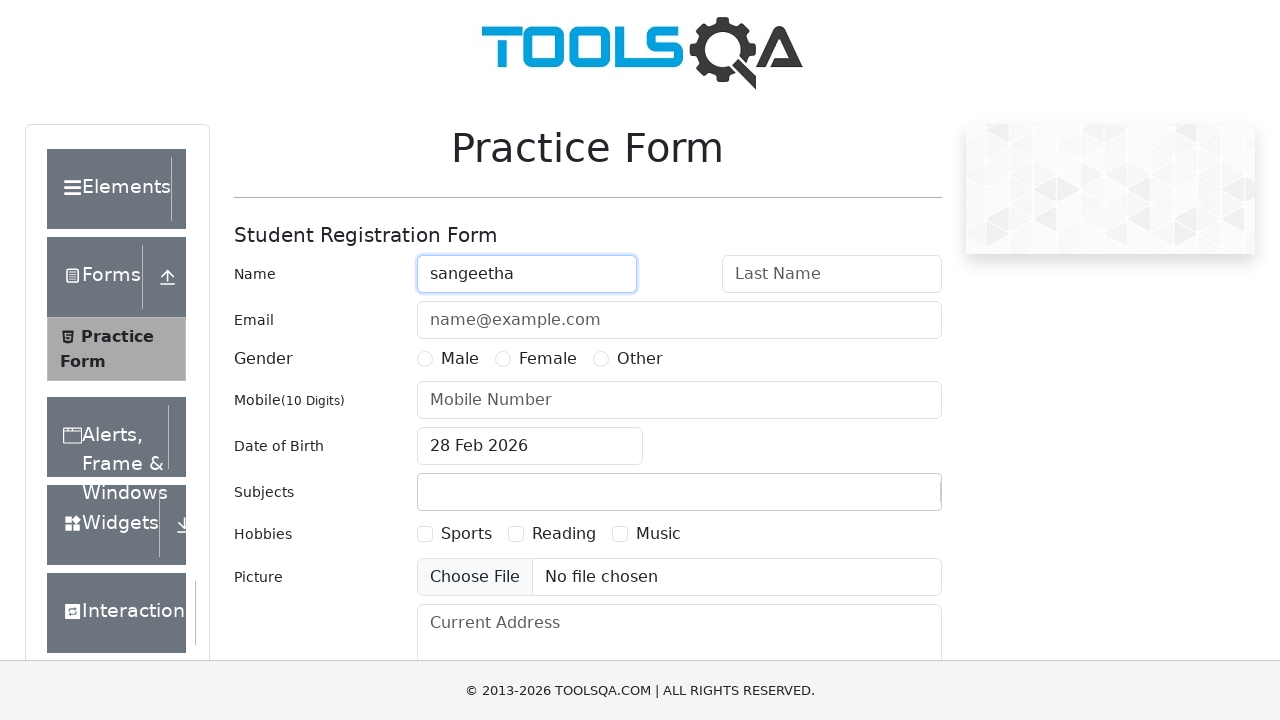

Filled last name field with 'yadav' on input#lastName
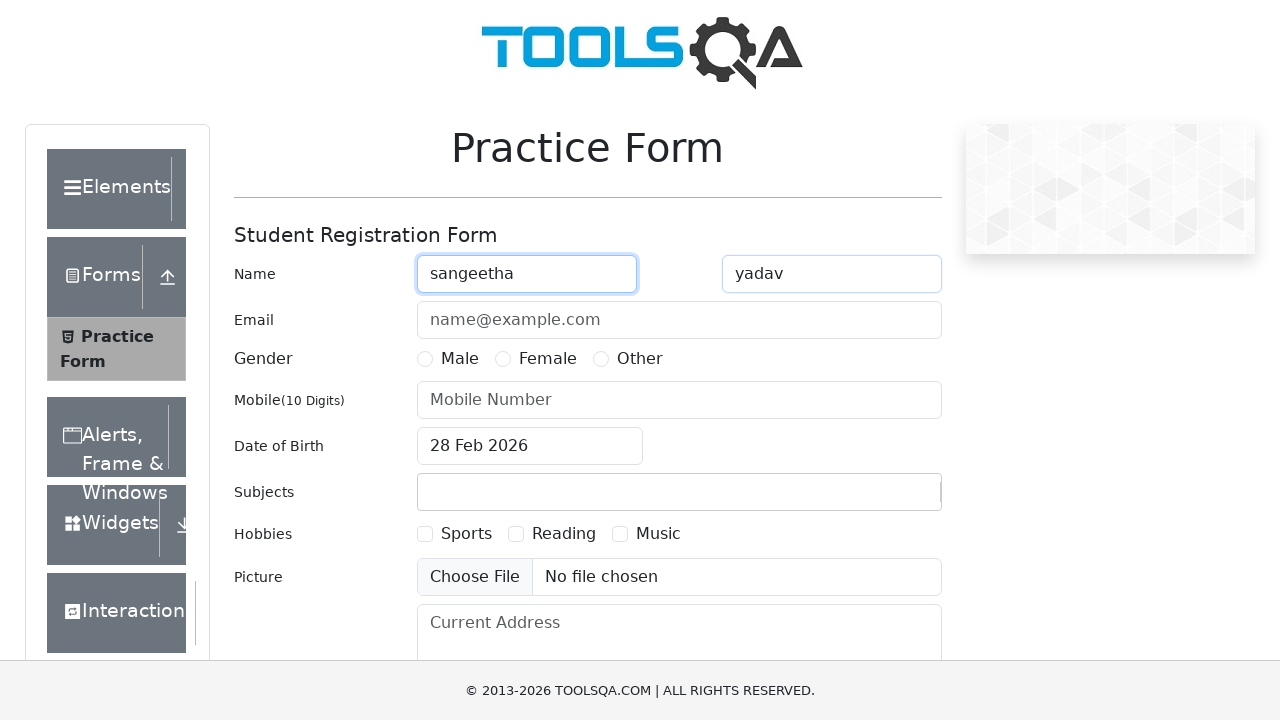

Filled email field with 'sang@gmail.com' on input#userEmail
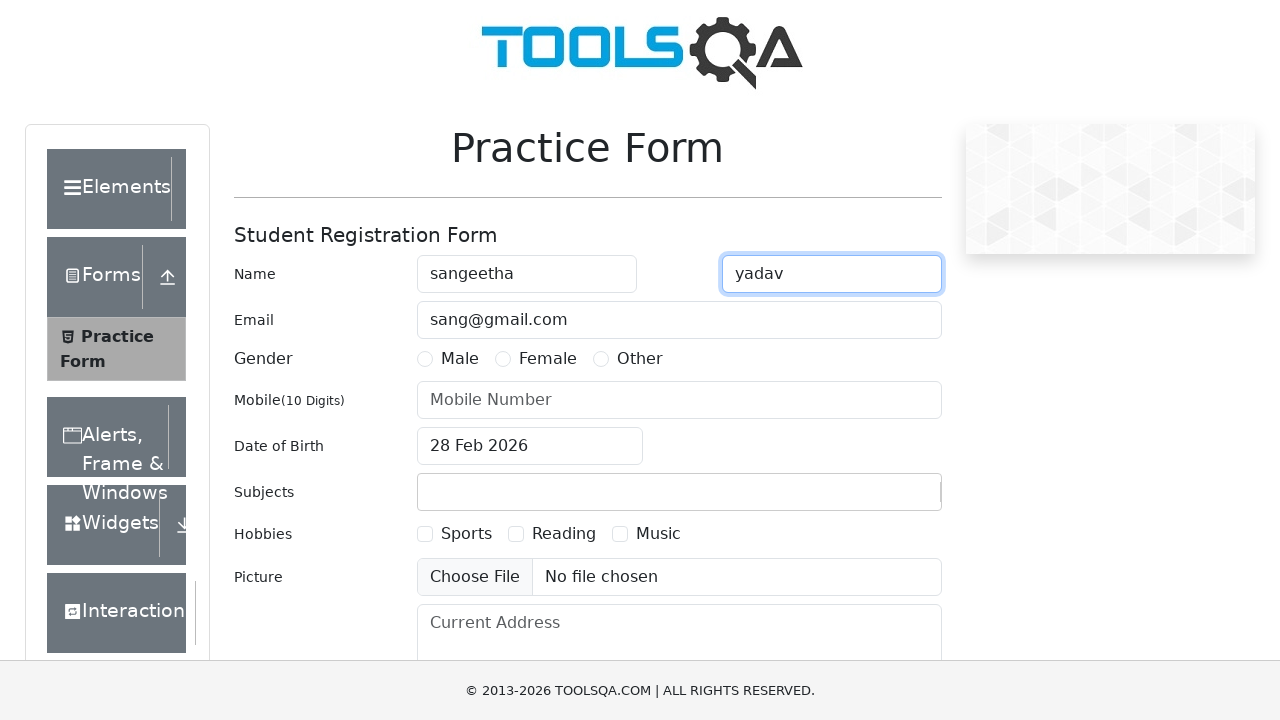

Selected Female gender option at (548, 359) on label[for='gender-radio-2']
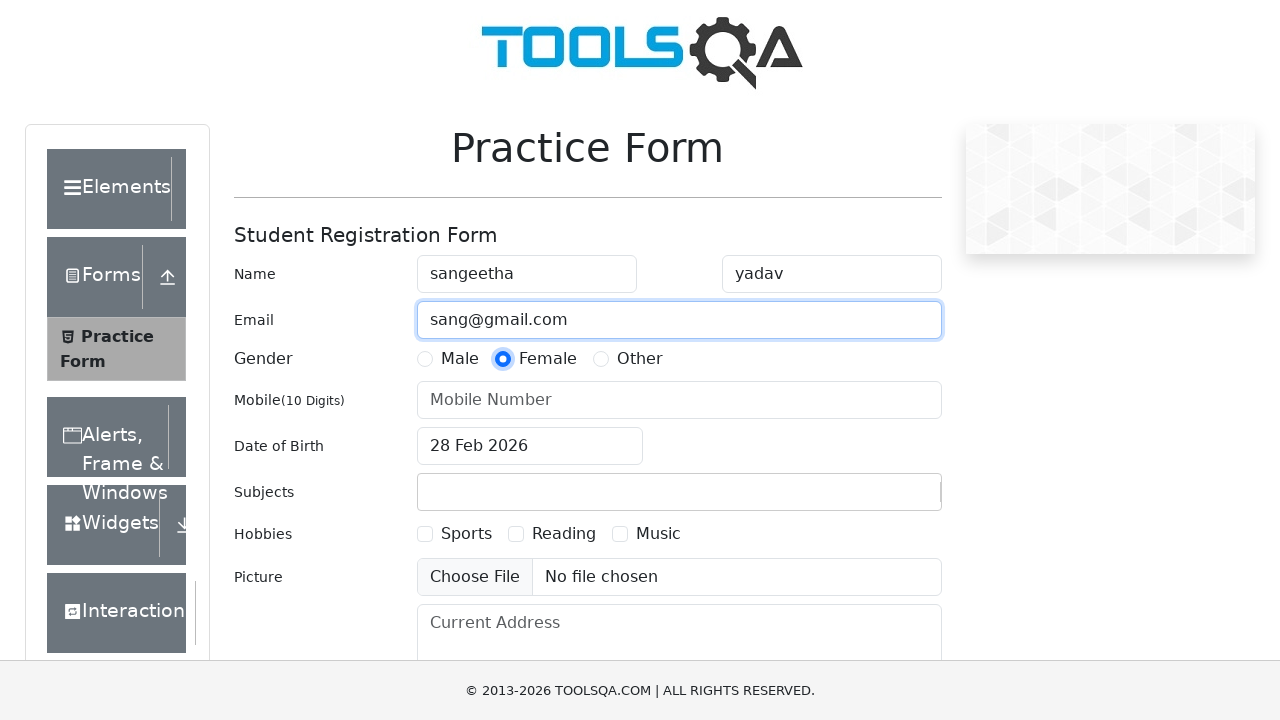

Filled mobile number field with '7019756381' on input#userNumber
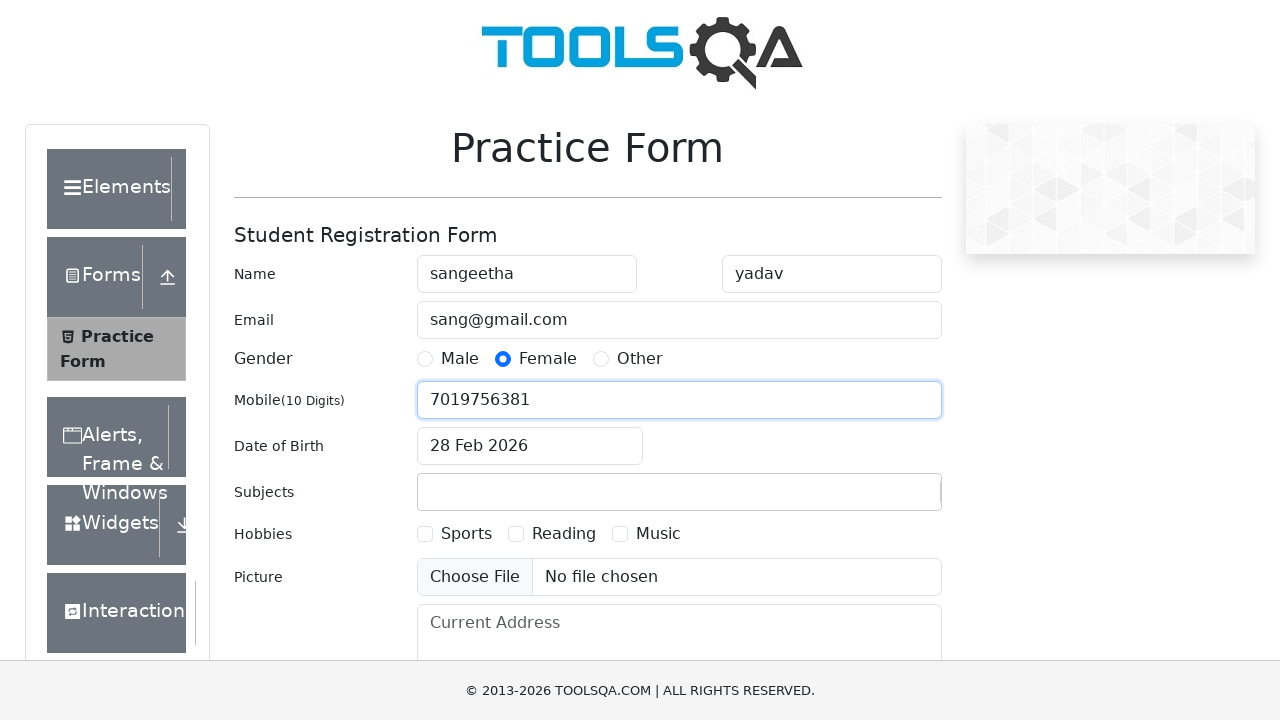

Clicked date of birth input to open calendar at (530, 446) on input#dateOfBirthInput
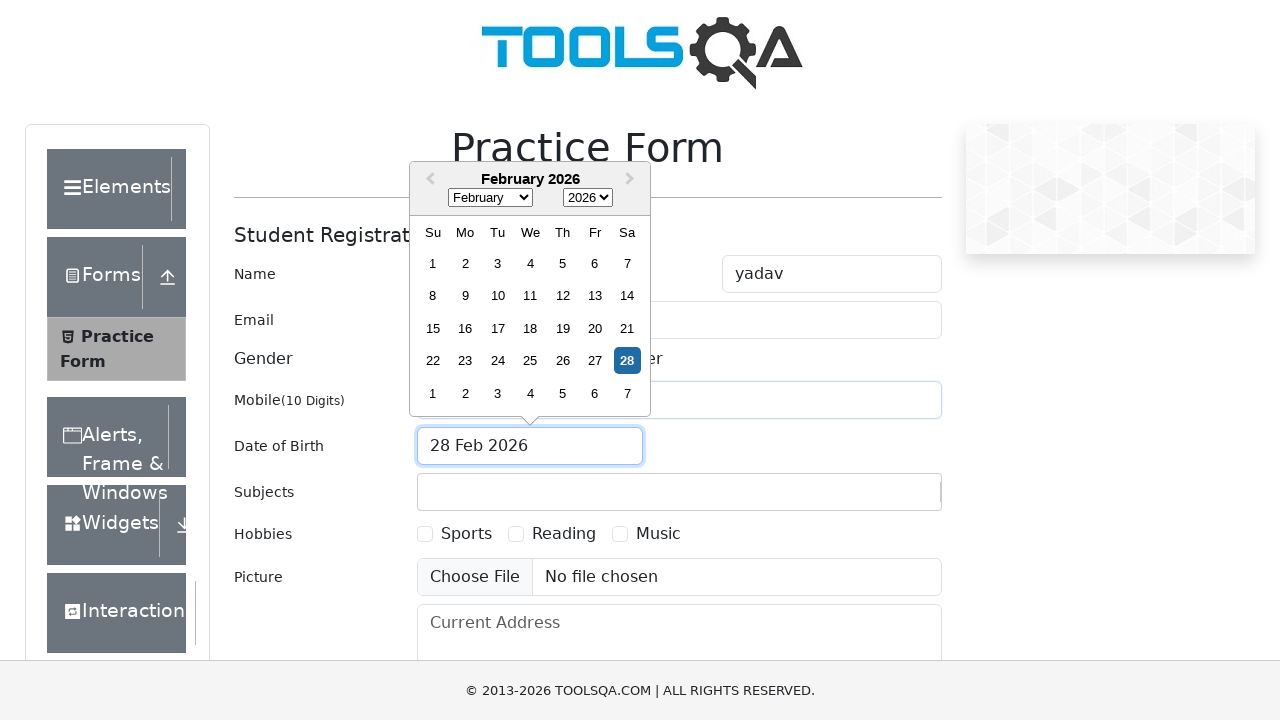

Selected day 15 from the calendar at (433, 328) on div.react-datepicker__day--015:not(.react-datepicker__day--outside-month)
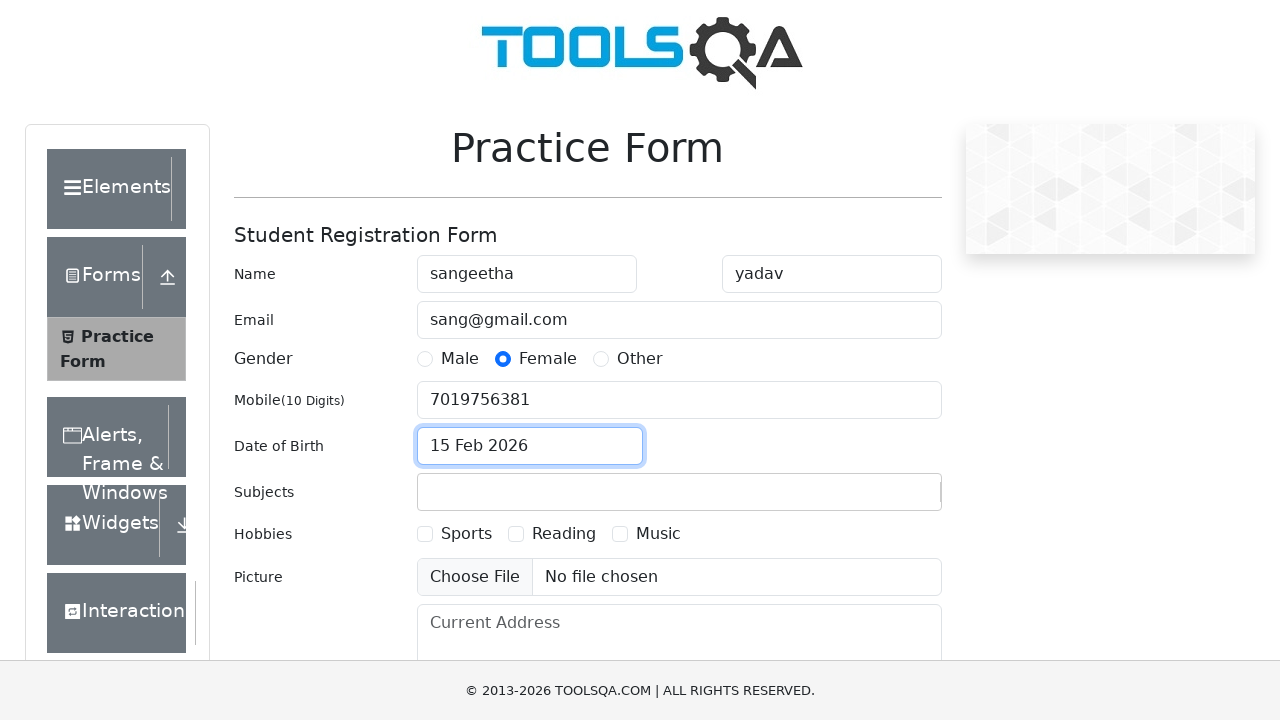

Filled subjects field with 'Maths' on #subjectsInput
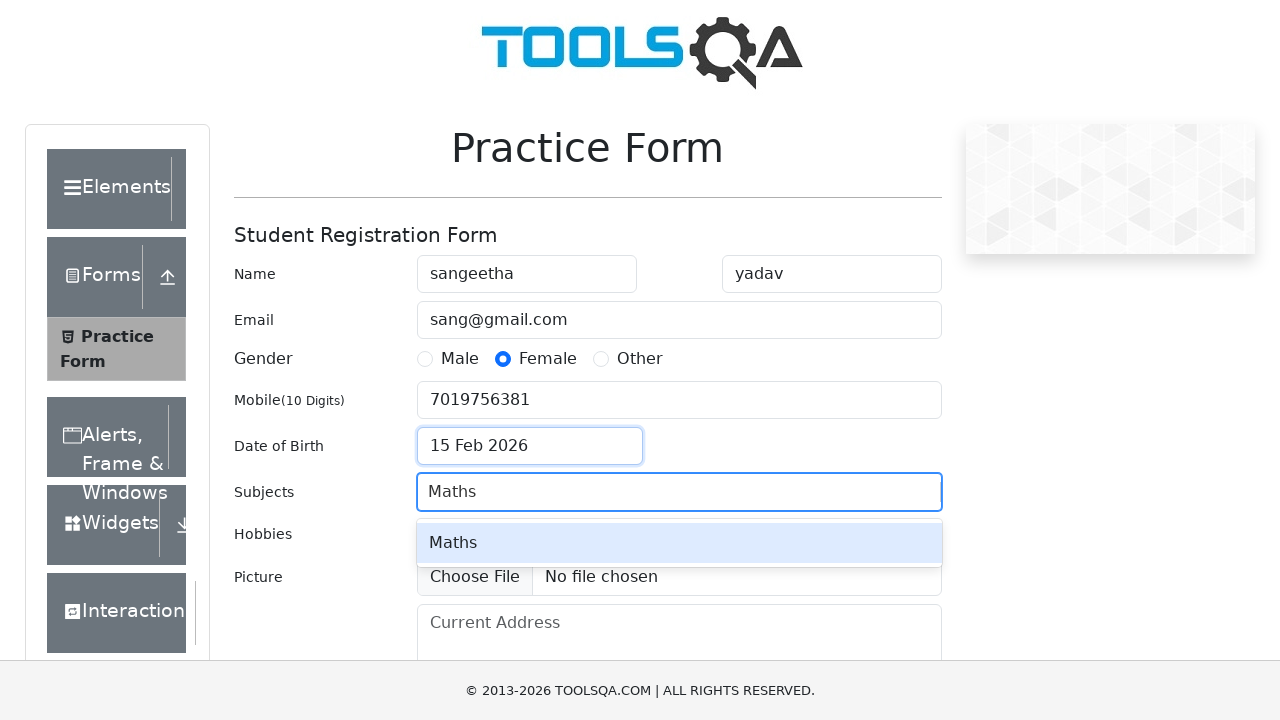

Pressed Enter to confirm subjects entry
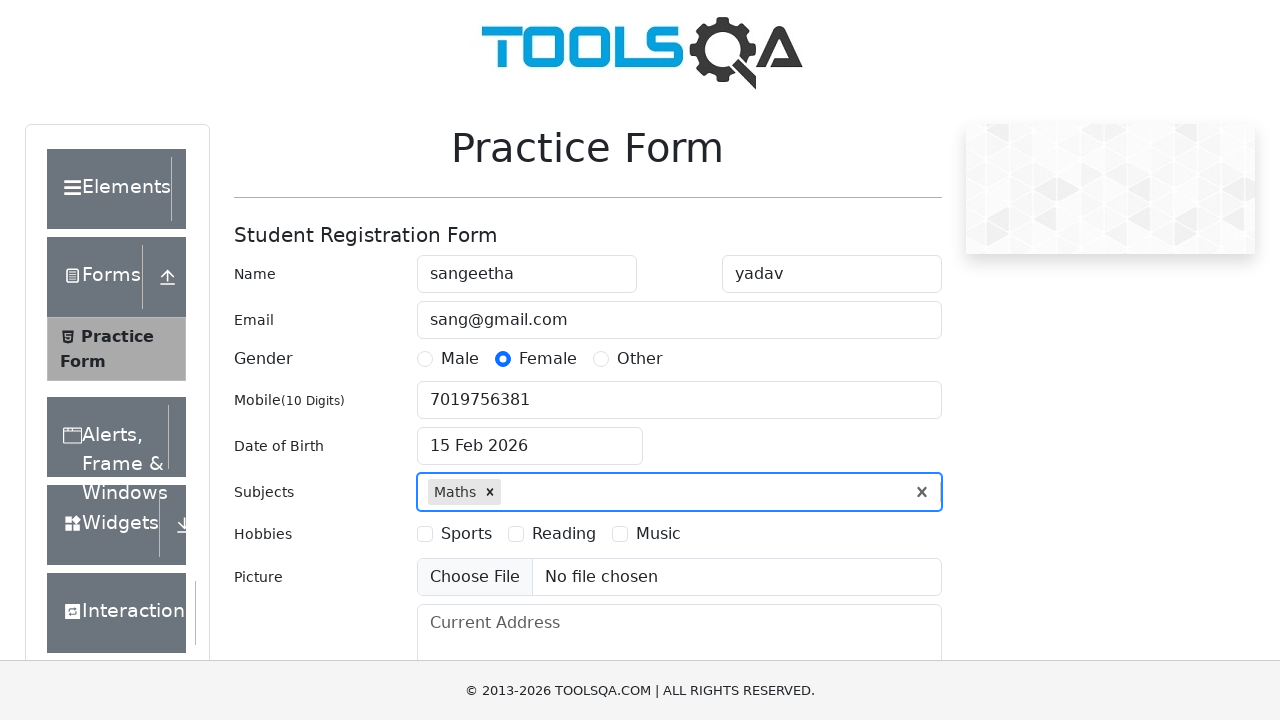

Selected Music hobbies checkbox at (658, 534) on label[for='hobbies-checkbox-3']
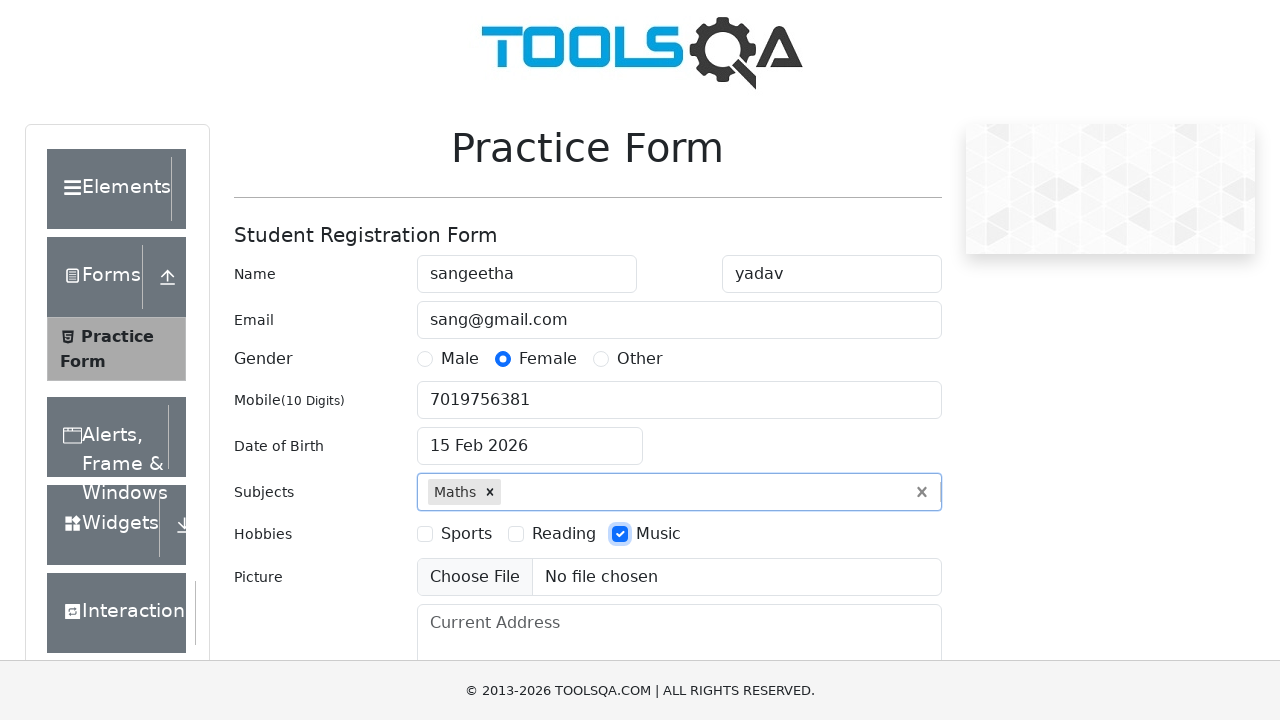

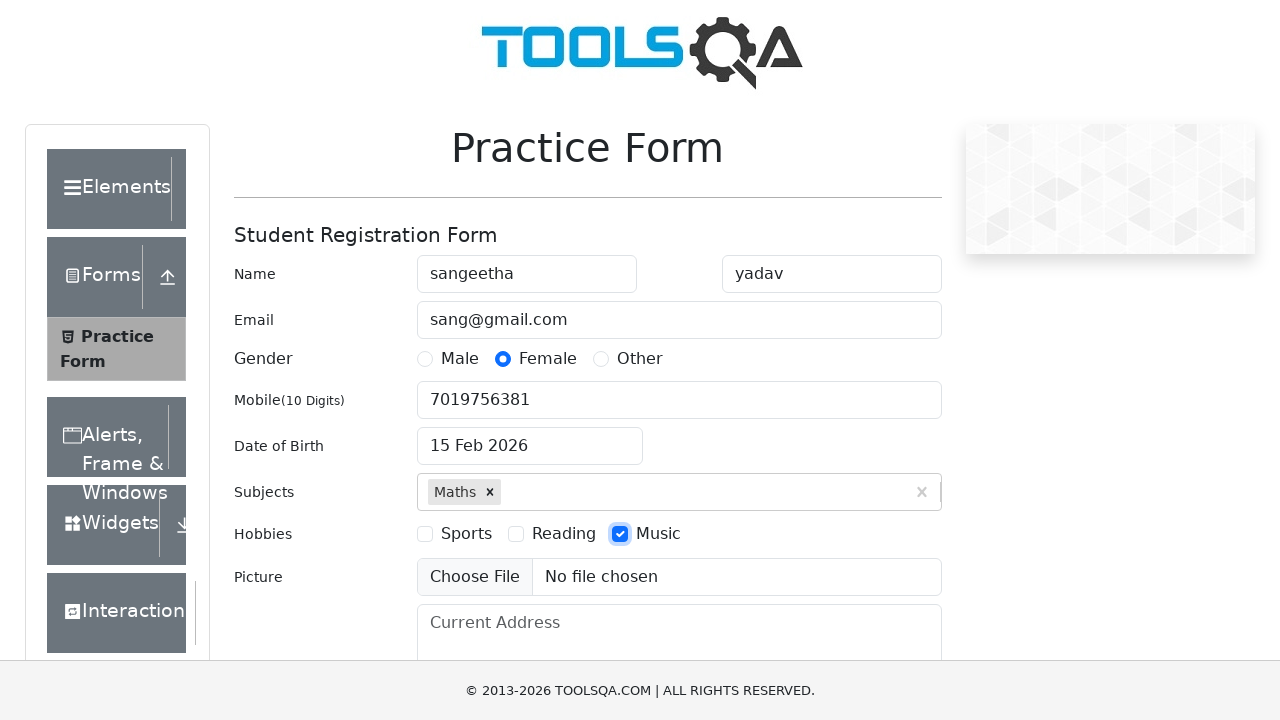